Tests reading data from a table by scrolling to it and extracting text from table cells

Starting URL: http://www.qaclickacademy.com/practice.php

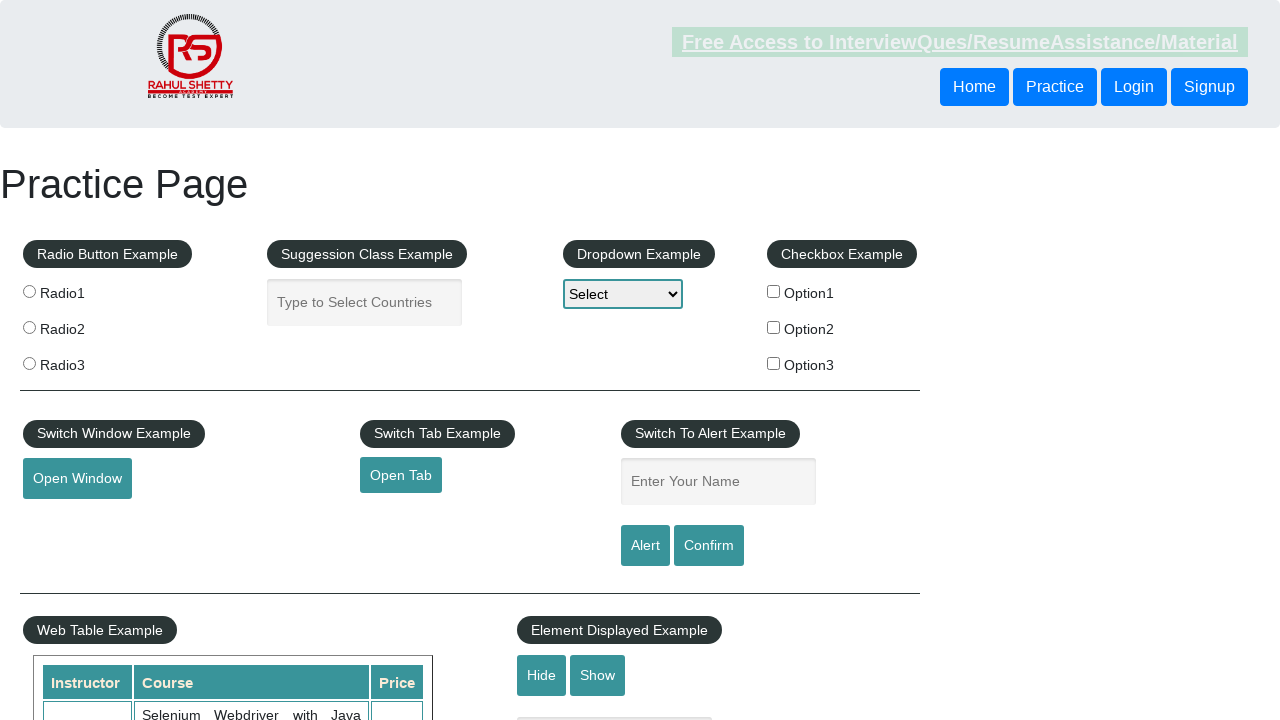

Scrolled down to table location
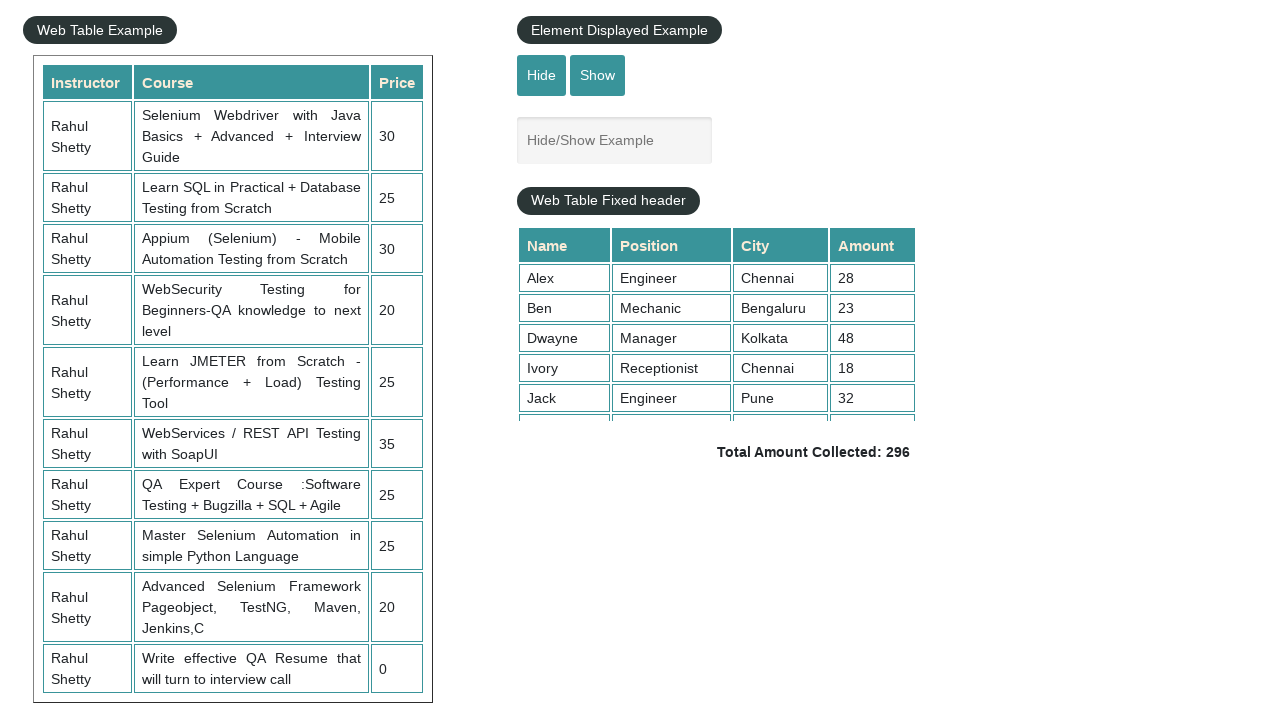

Table with id 'product' is now visible
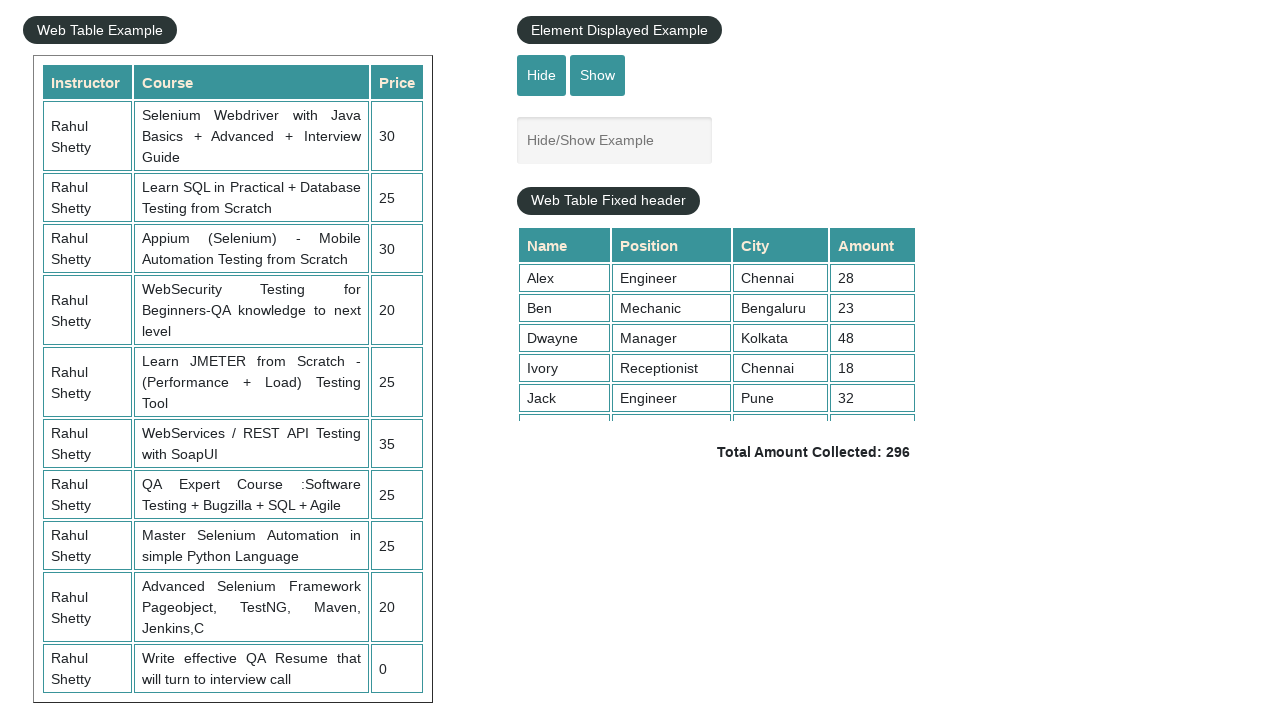

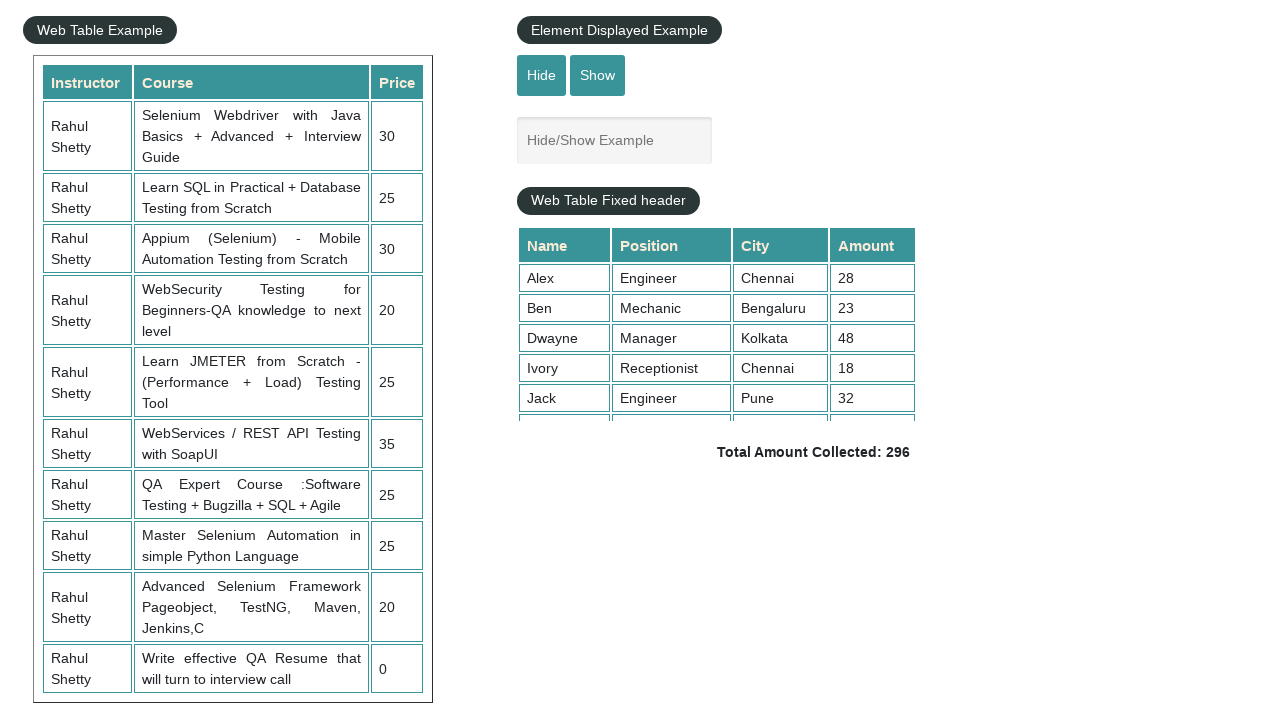